Tests registration form validation with too short first name

Starting URL: https://b2c.passport.rt.ru

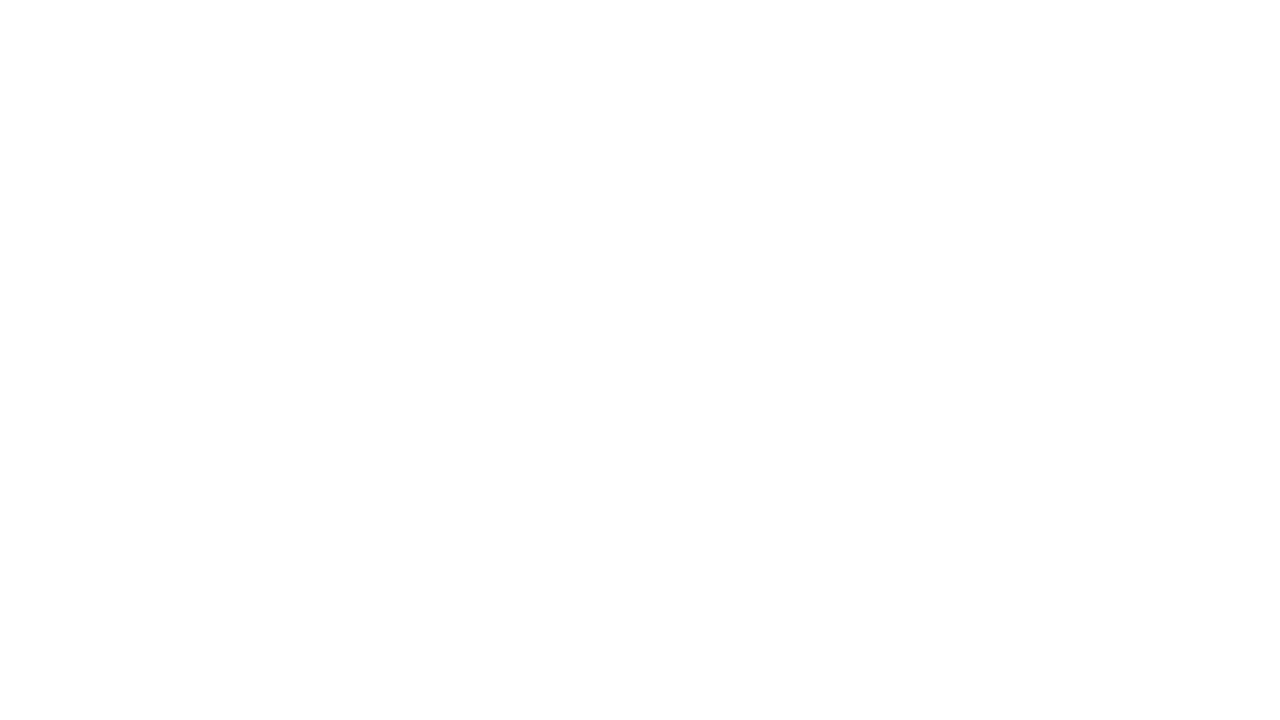

Register link selector loaded
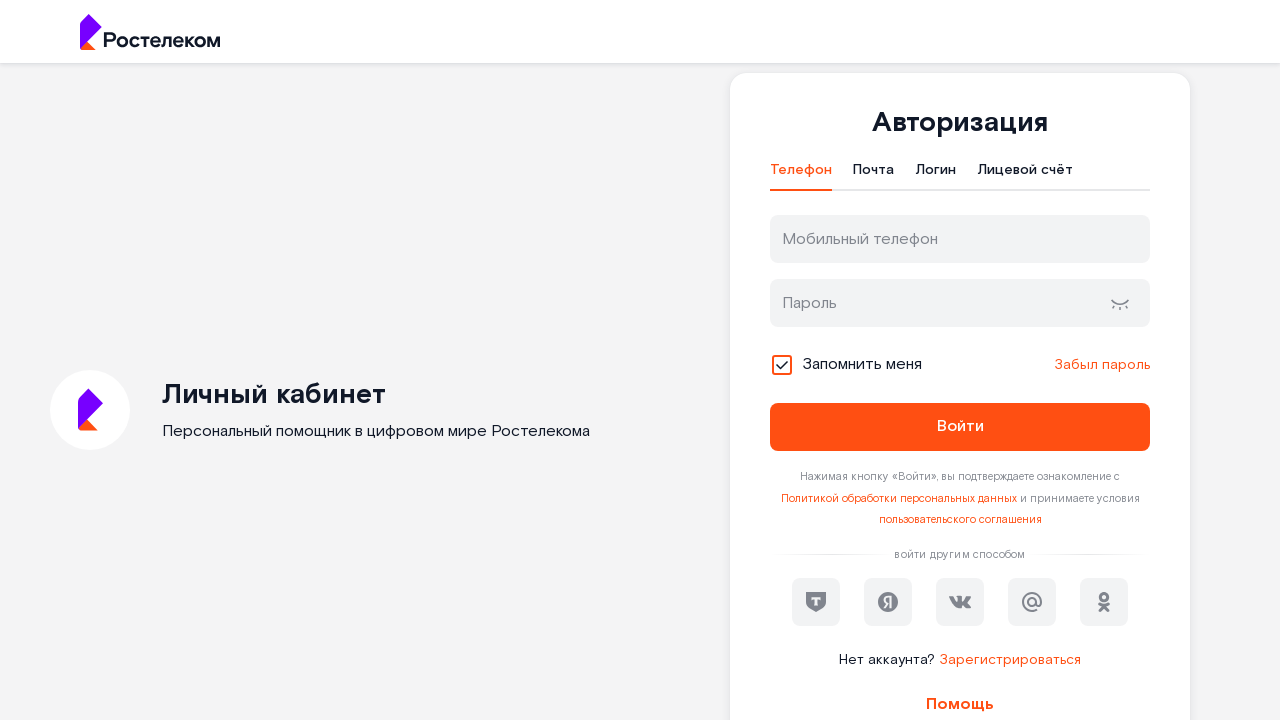

Clicked register link at (1010, 660) on xpath=//div[@class='login-form__register-con']/a
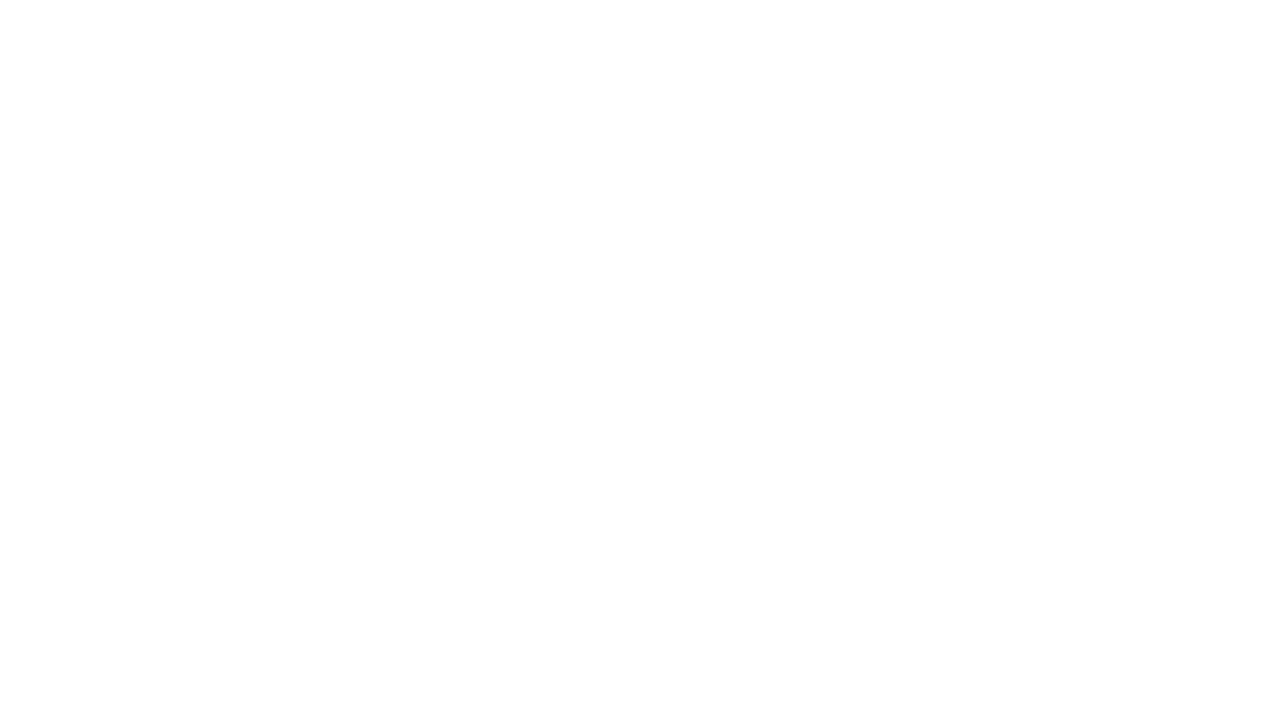

Registration form loaded
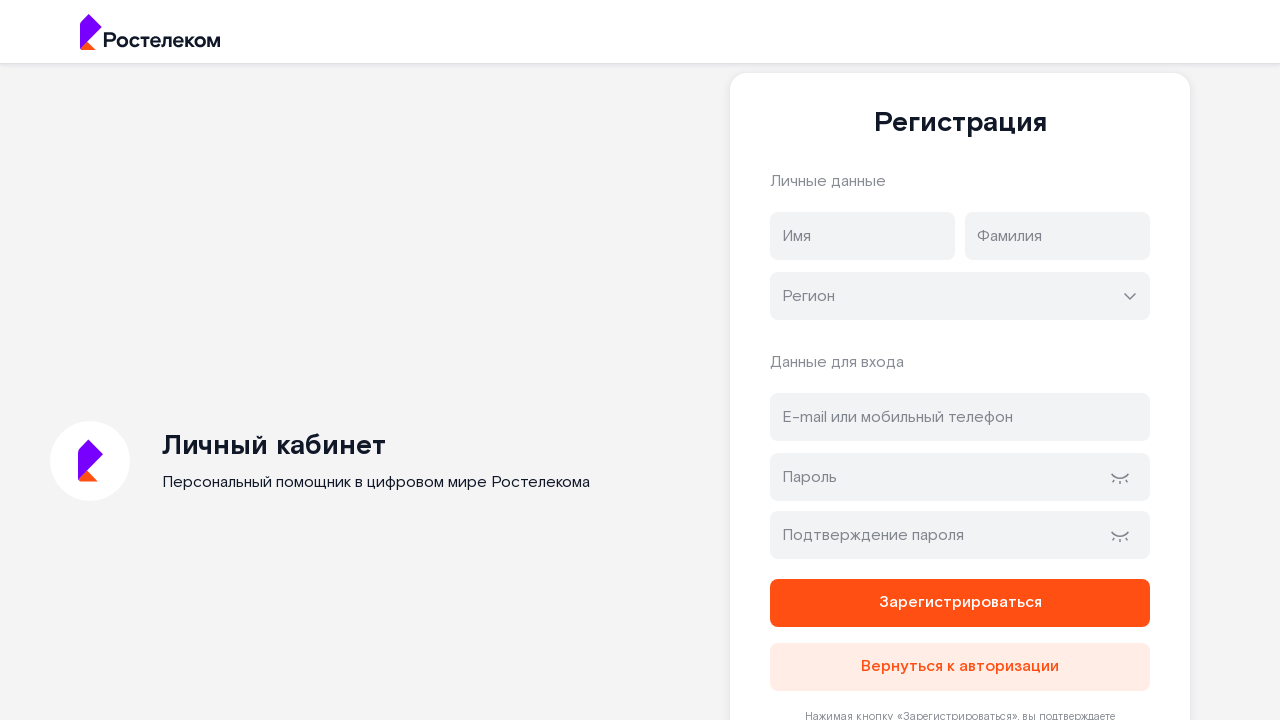

Filled first name with single character 'Я' (too short) on //input[@type='text' and @name='firstName']
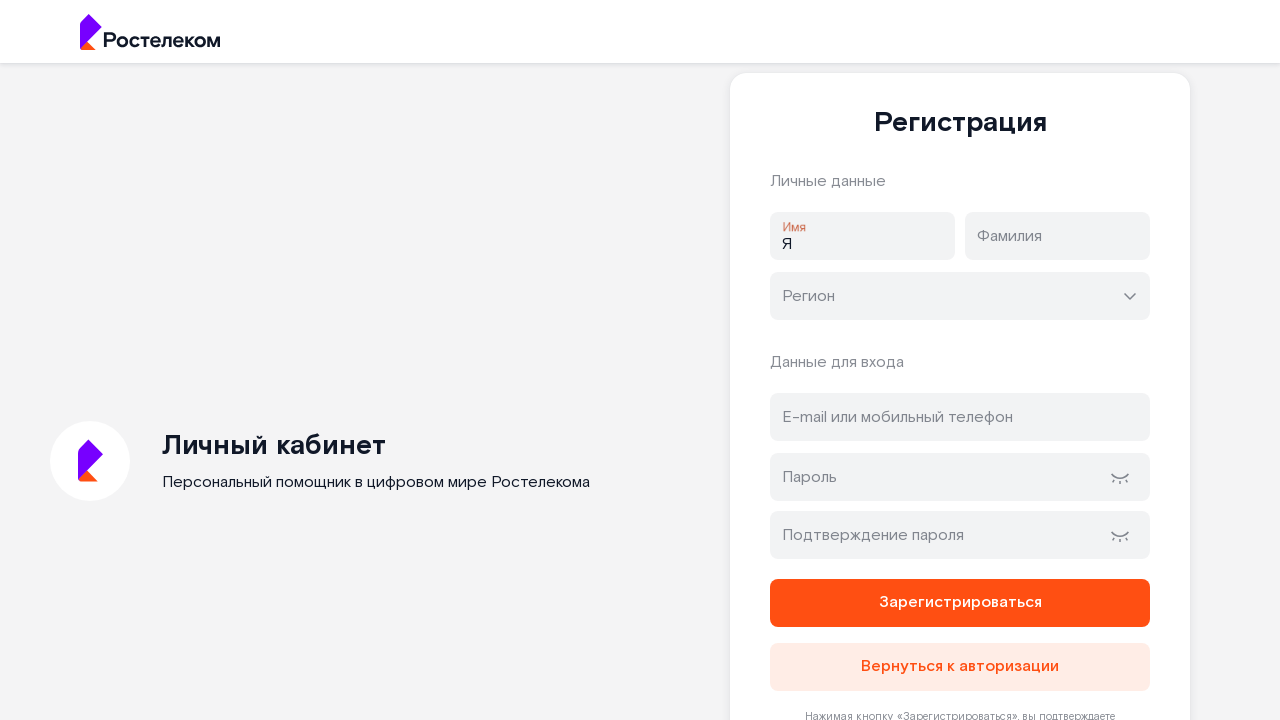

Filled last name with 'Яя' on //input[@type='text' and @name='lastName']
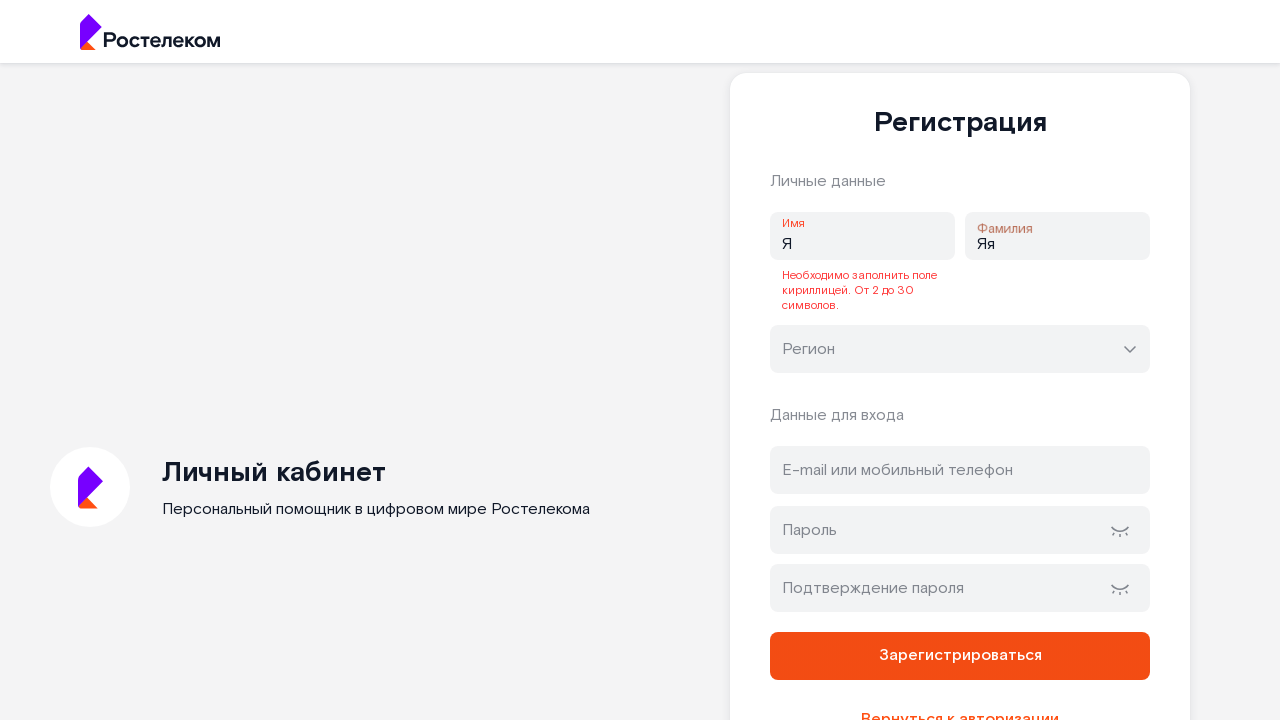

Filled address/email with 'testuser789@example.com' on //input[@type='text' and @id='address']
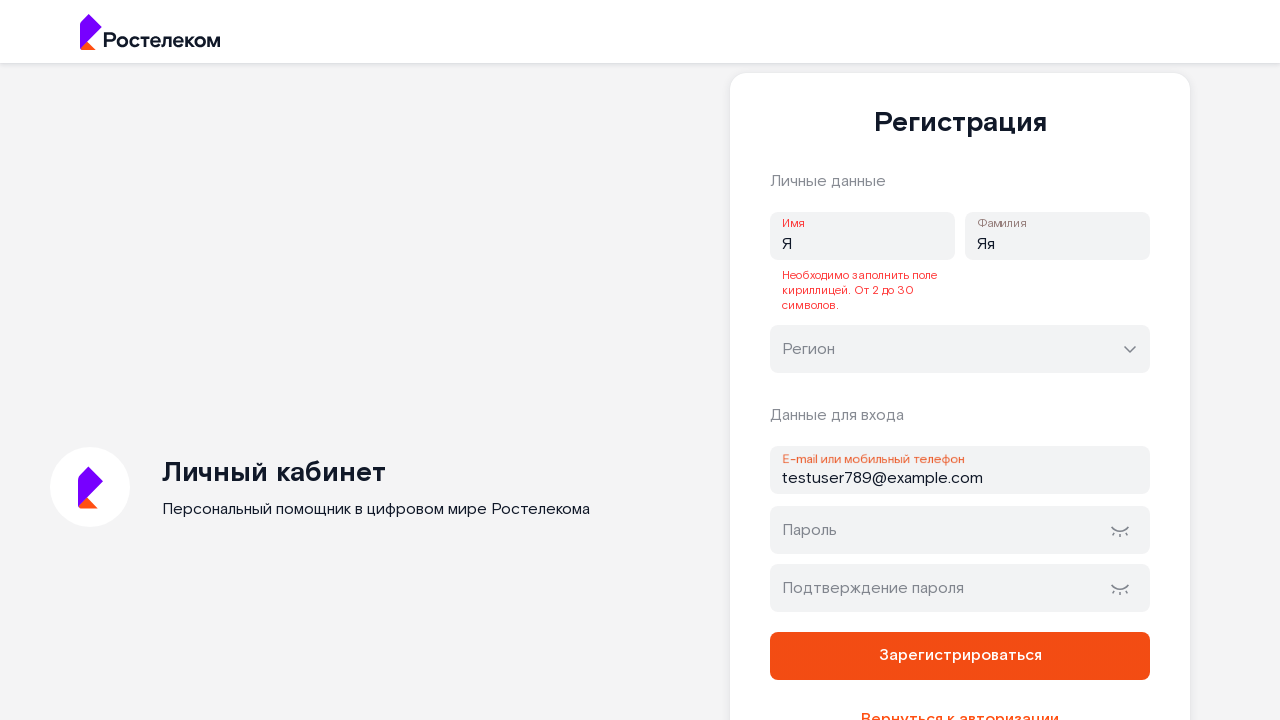

Filled password field on //input[@type='password' and @id='password']
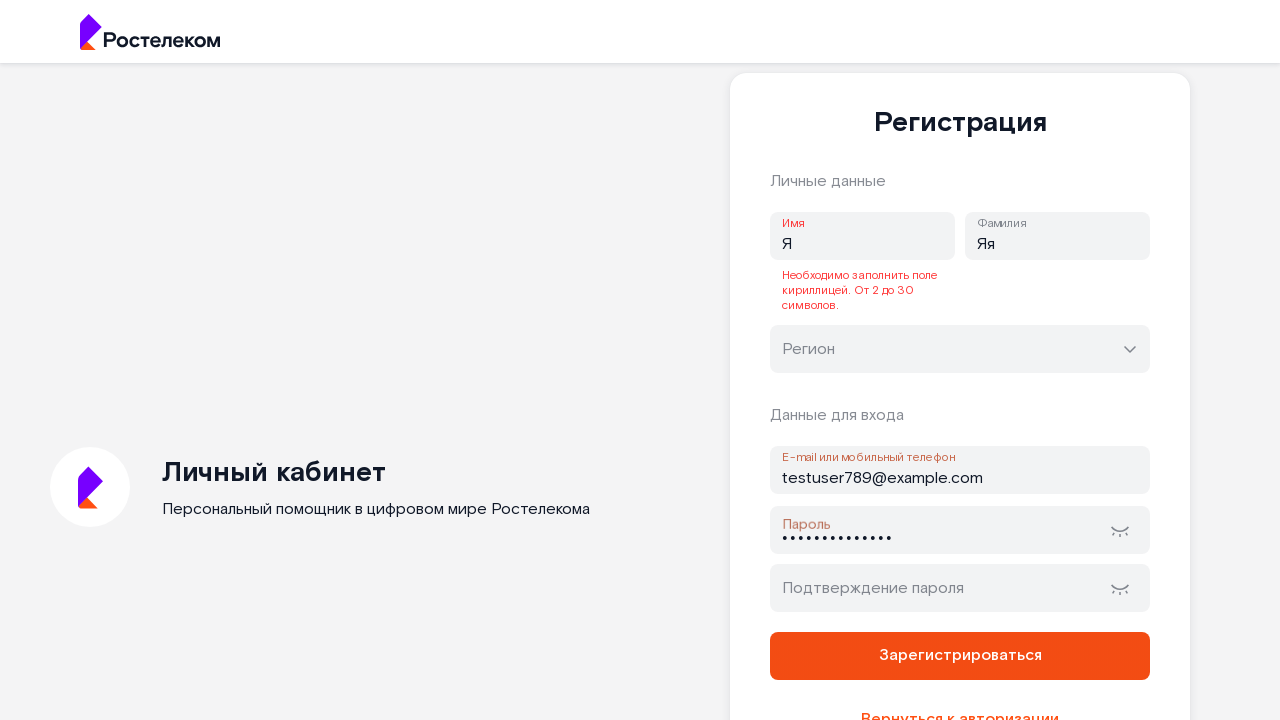

Filled password confirmation field on //input[@type='password' and @id='password-confirm']
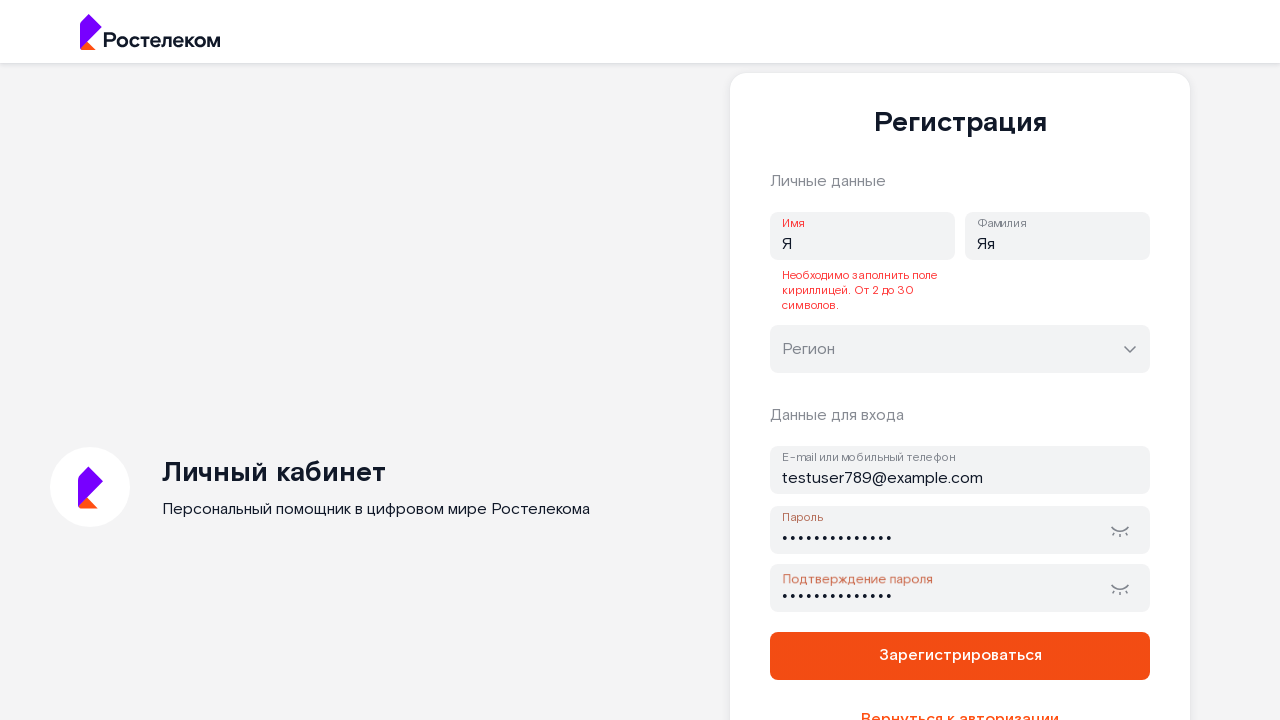

Clicked register submit button at (960, 656) on xpath=//button[@type='submit' and @name='register']
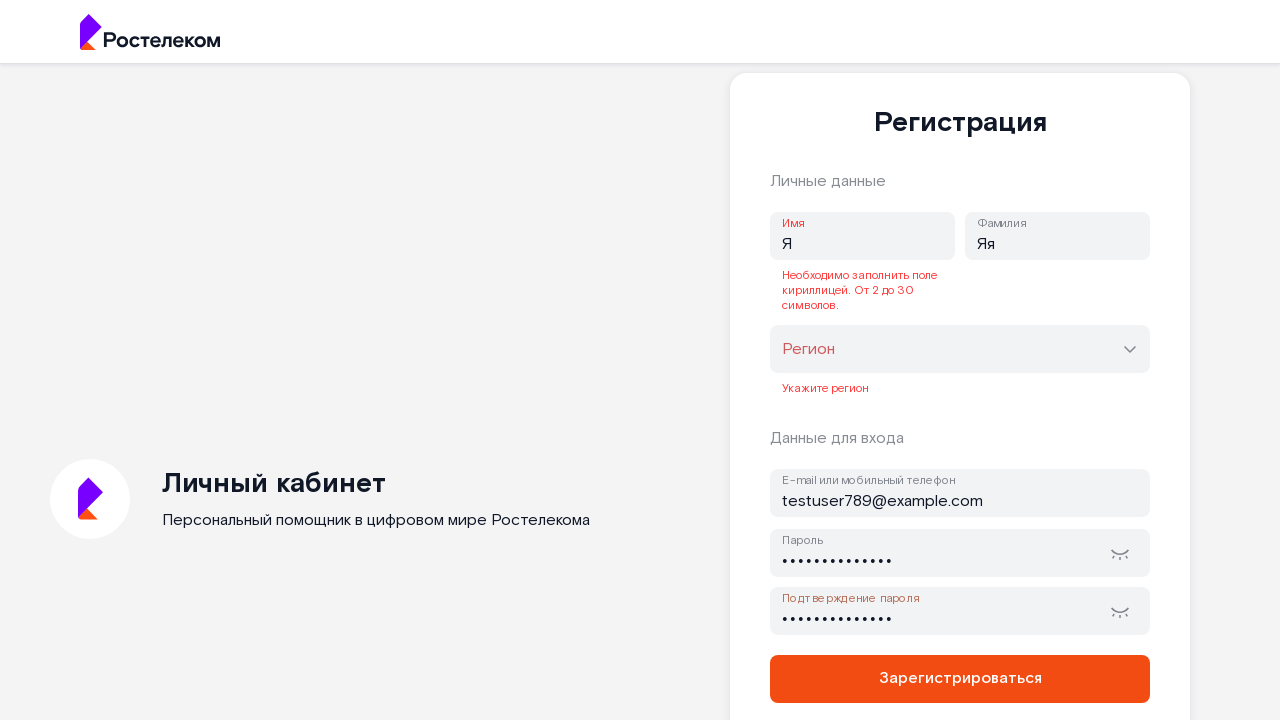

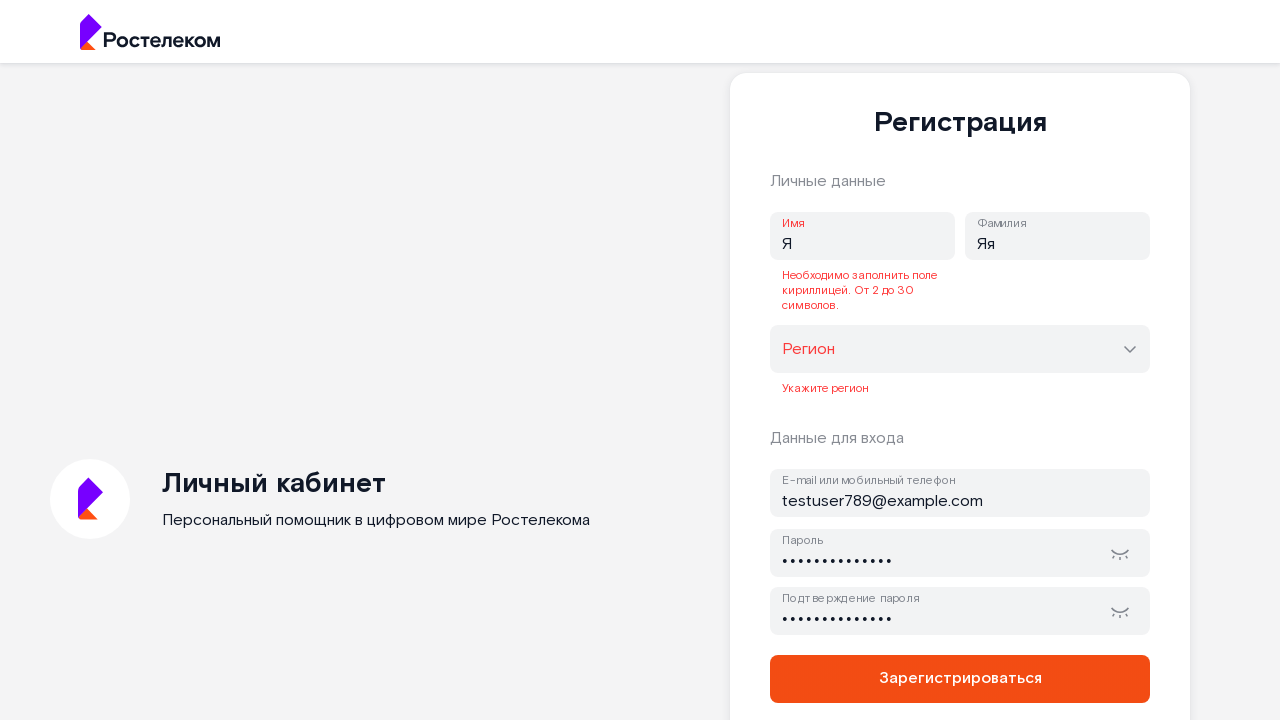